Tests scrolling to a specific element (Events heading) on the page

Starting URL: https://techproeducation.com

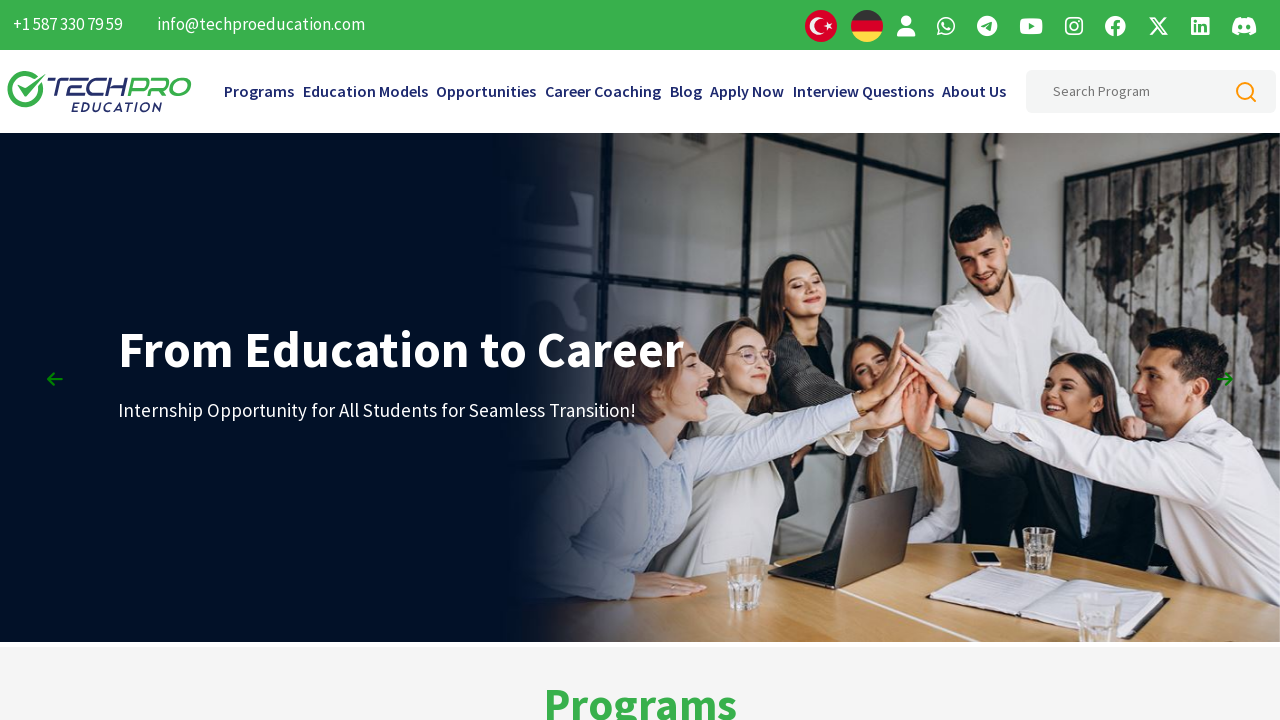

Located the first h2 element (Events heading)
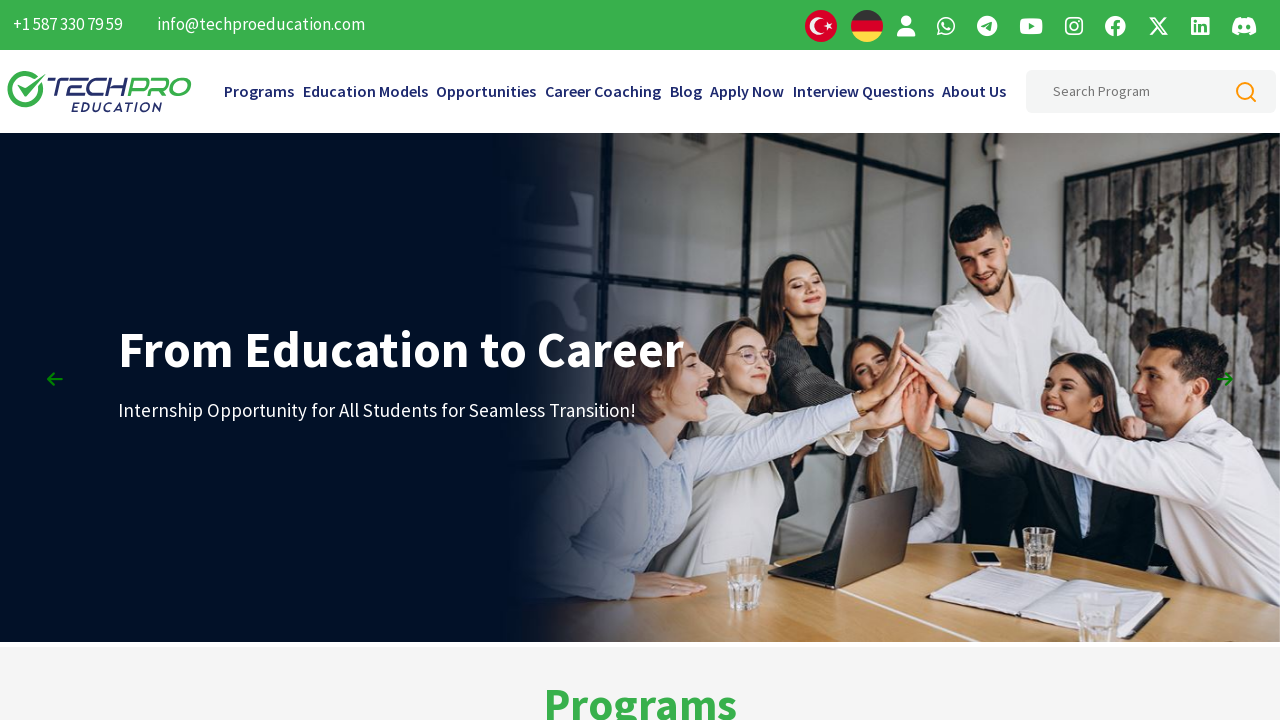

Scrolled to Events heading element into view
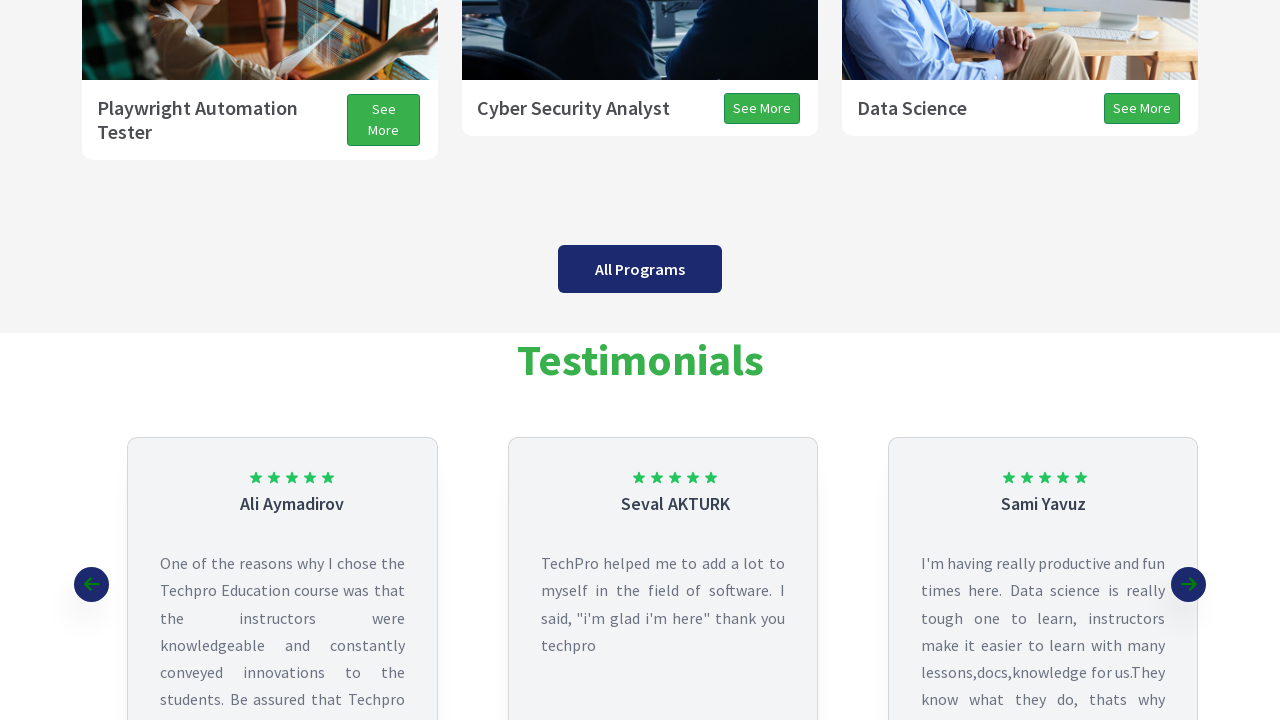

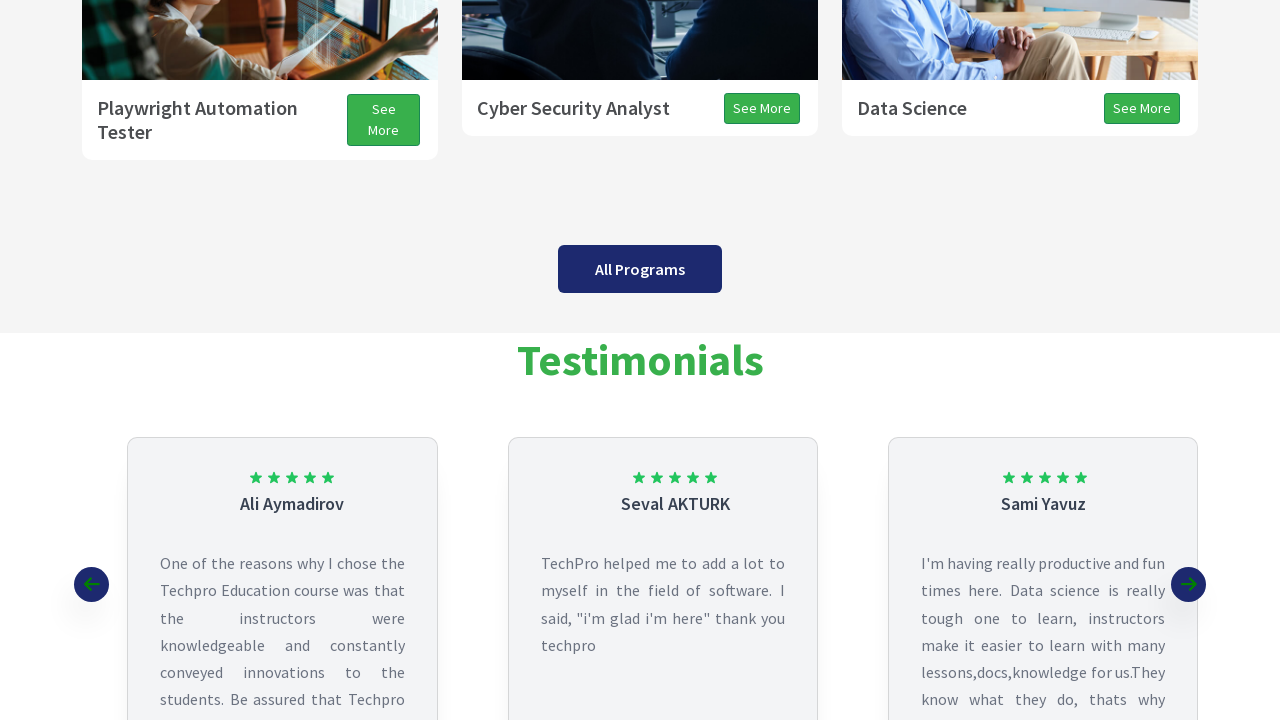